Tests navigation on the 99 Bottles of Beer website by clicking on "Top Lists" menu item and then clicking on "Top Hits" link

Starting URL: https://www.99-bottles-of-beer.net/lyrics.html

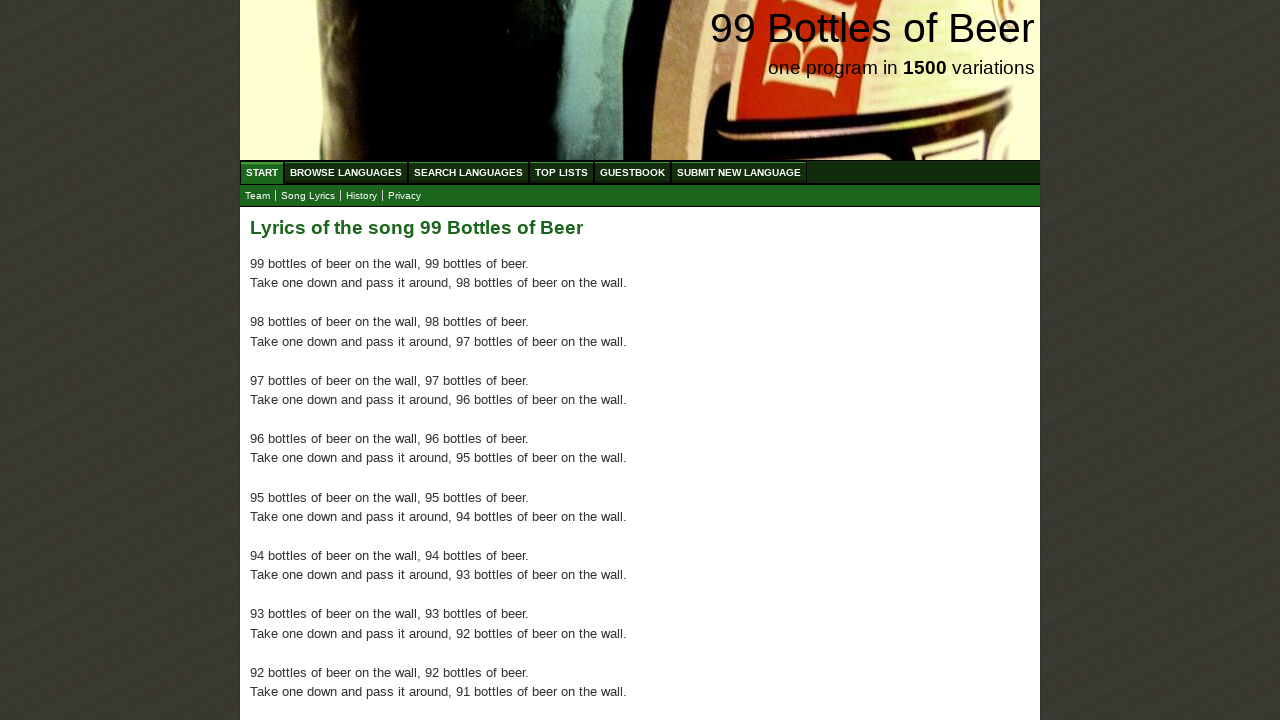

Clicked on 'Top Lists' menu item at (562, 172) on #menu li:nth-child(4) a
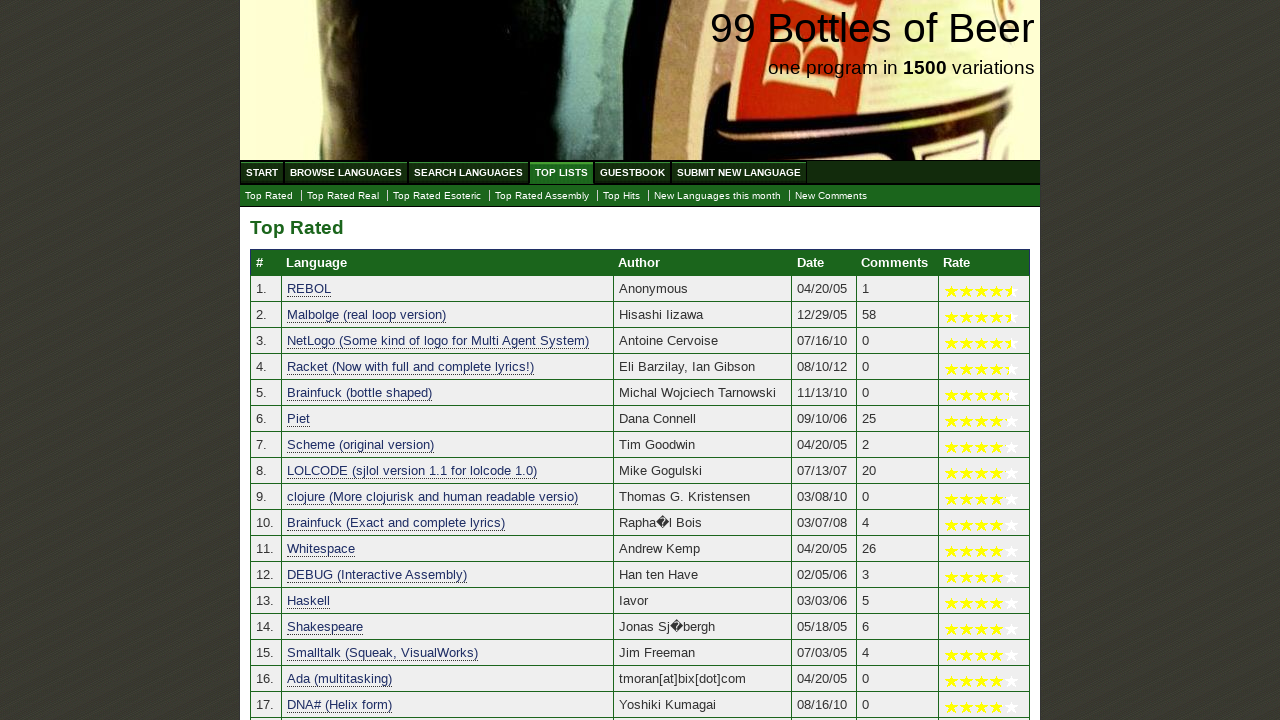

Clicked on 'Top Hits' link at (622, 196) on a:text('Top Hits')
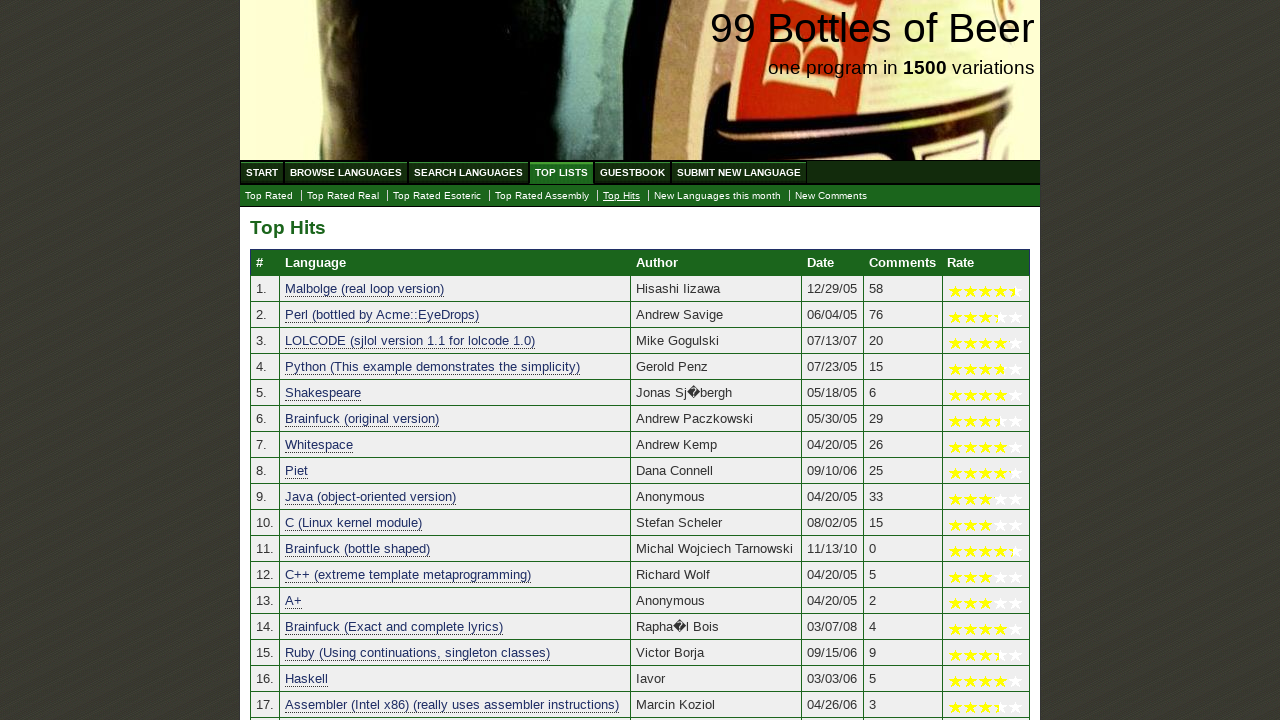

Page load completed
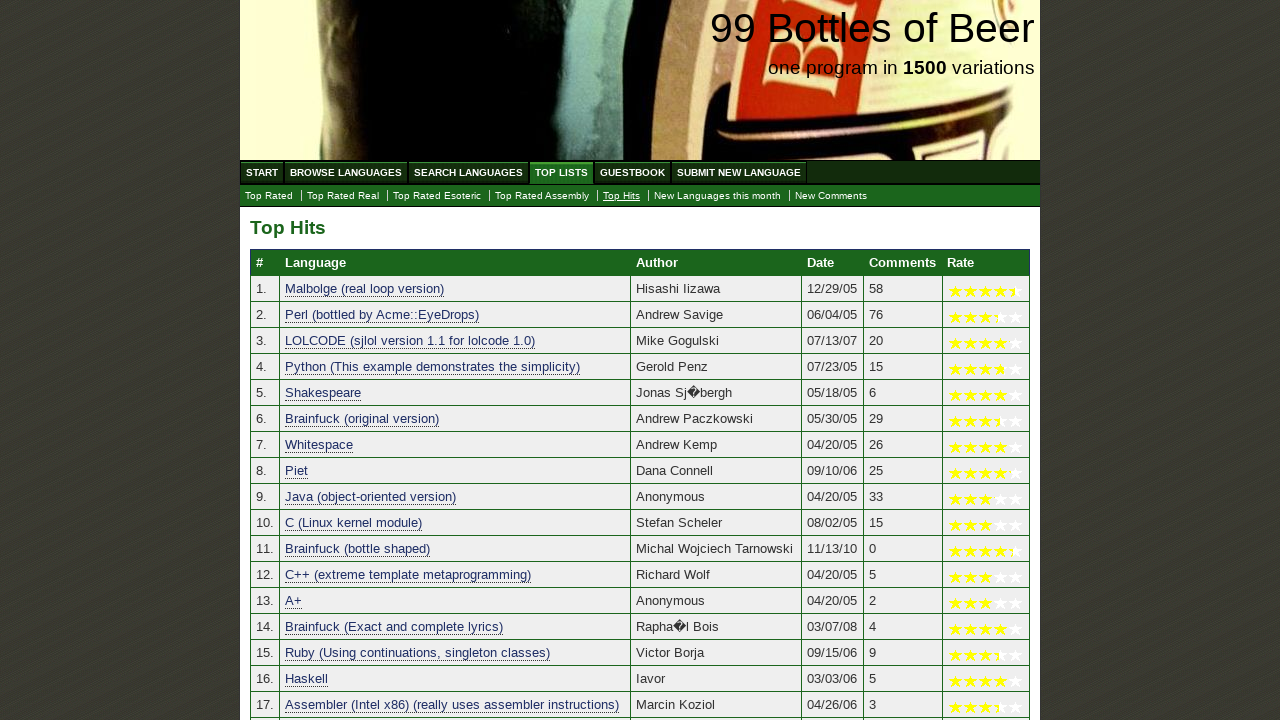

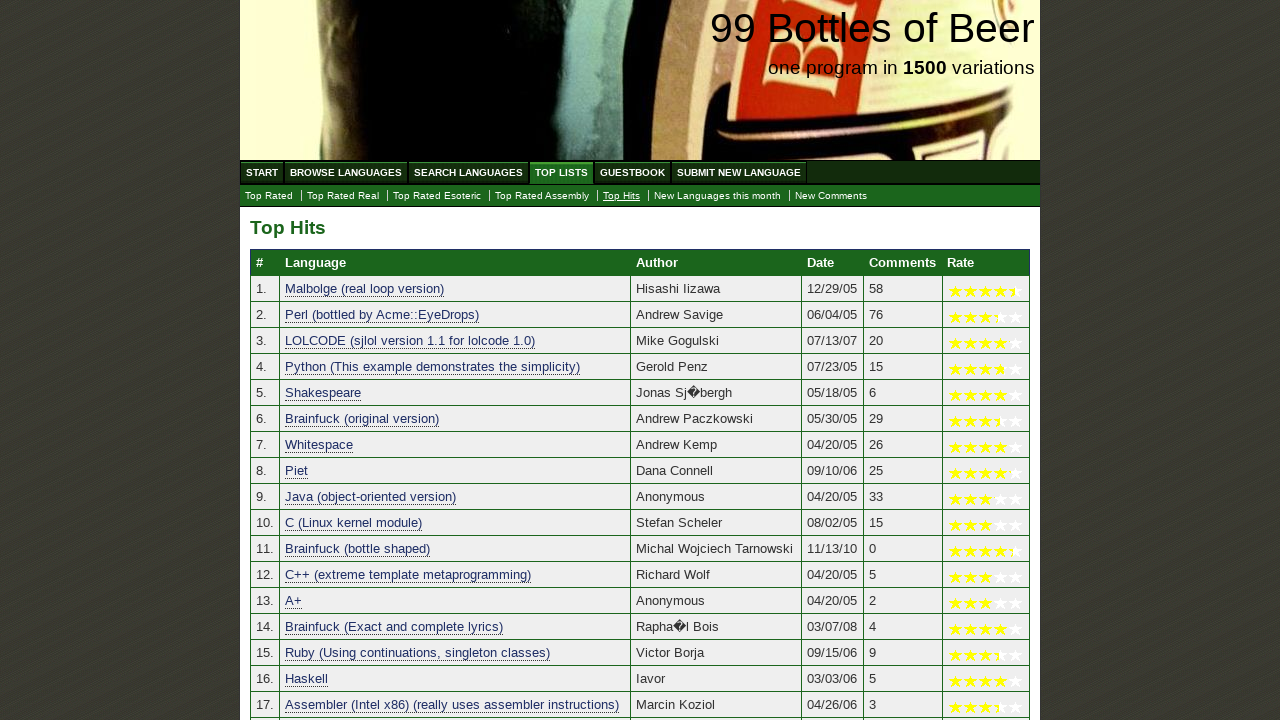